Tests dropdown selection functionality by selecting options using different methods (index, value, and visible text)

Starting URL: https://demoqa.com/select-menu

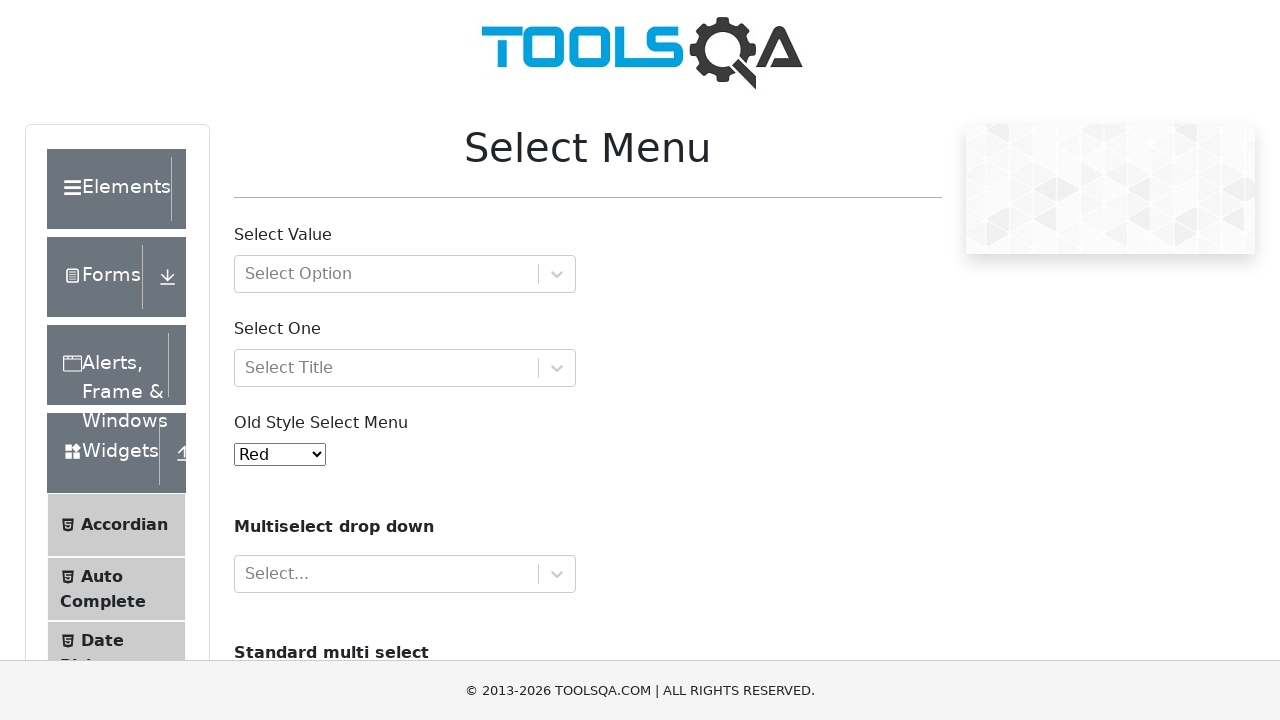

Selected 3rd option (index 2) from dropdown menu on #oldSelectMenu
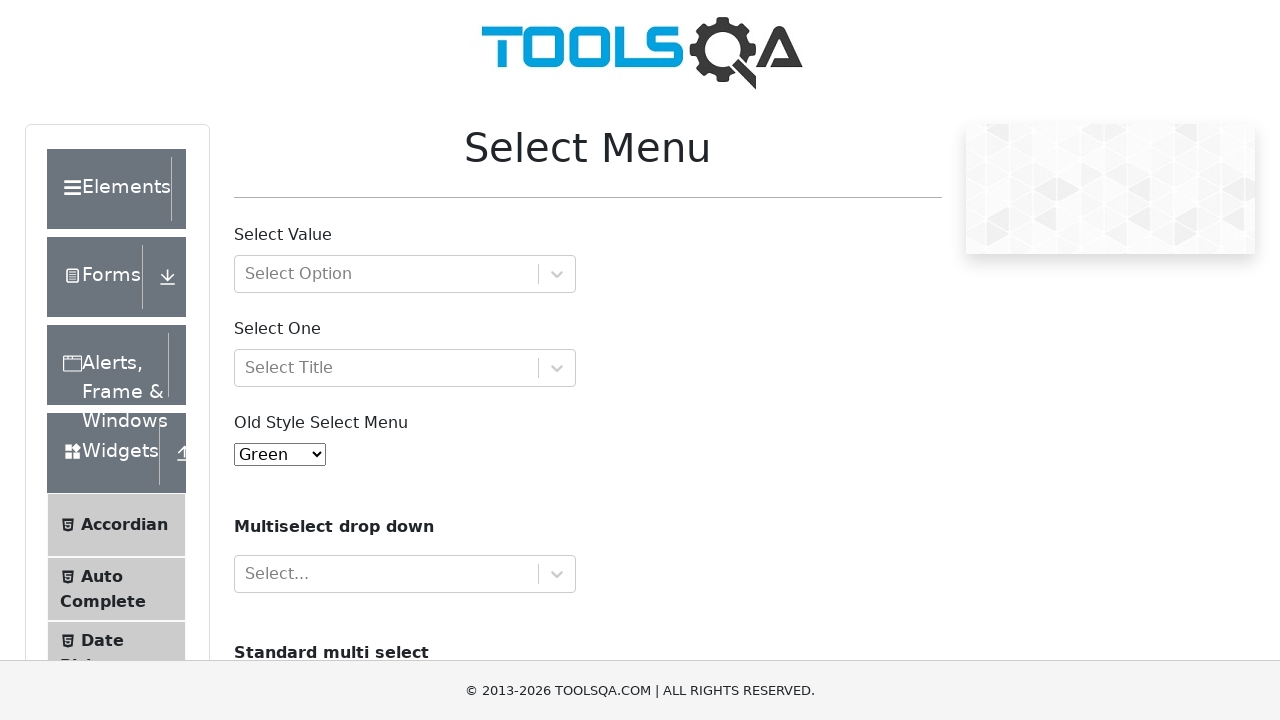

Selected dropdown option by value '5' on #oldSelectMenu
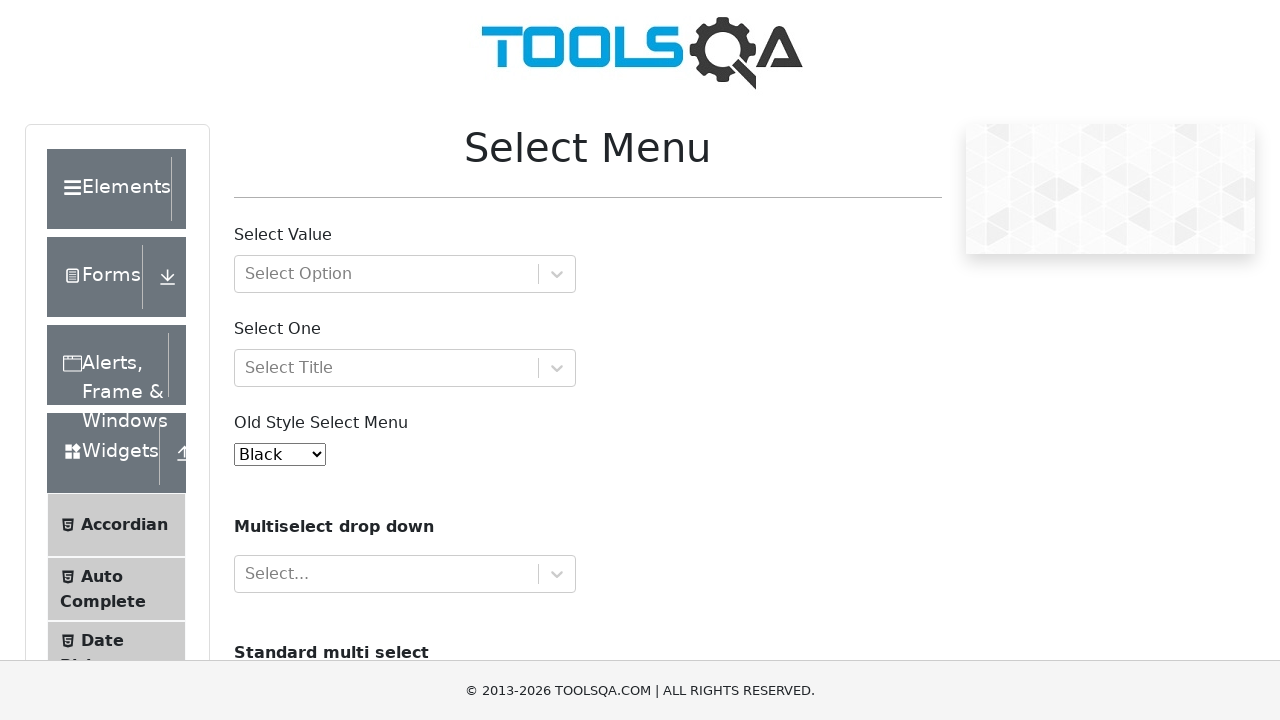

Selected dropdown option 'Aqua' by visible text on #oldSelectMenu
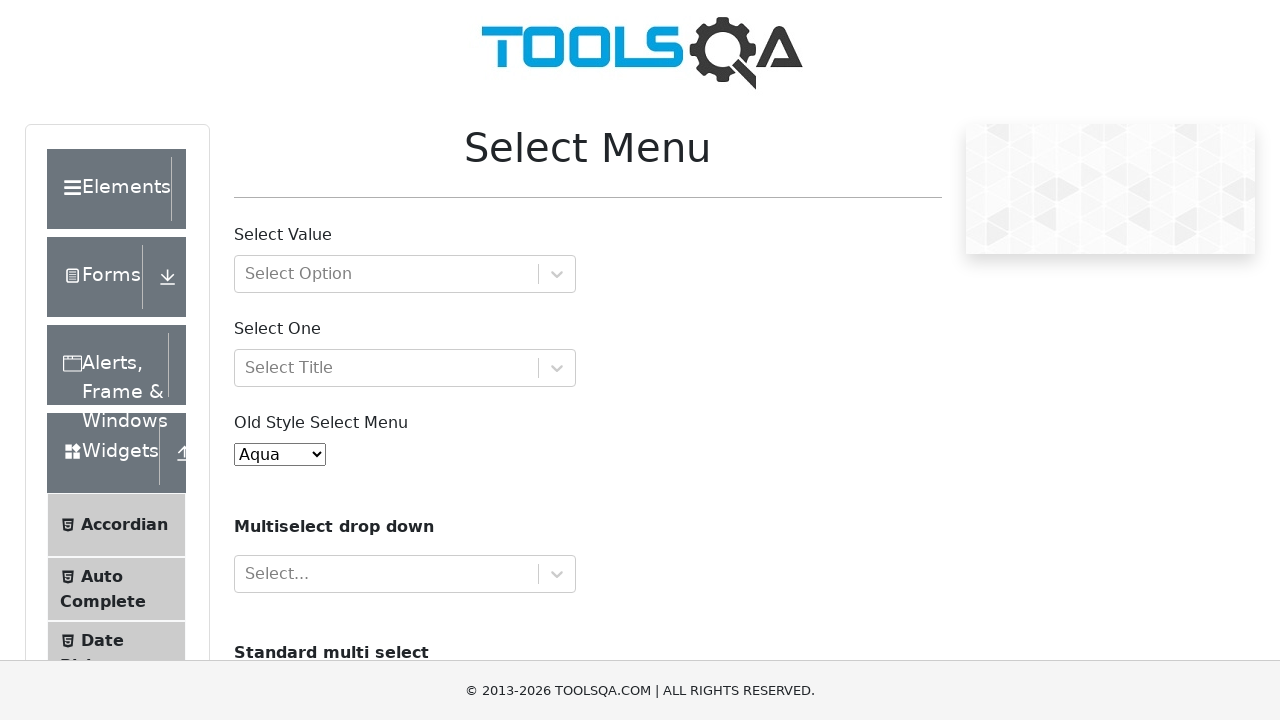

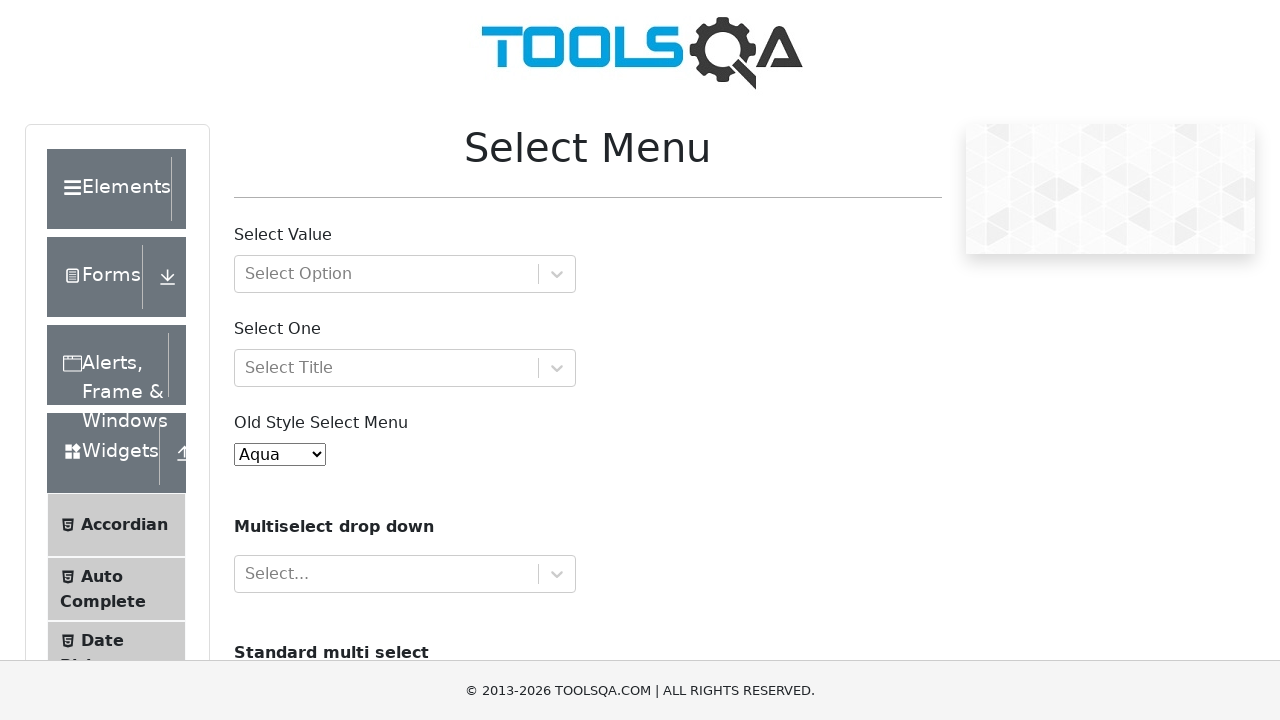